Tests form interactions on a QA practice site by navigating to the text input section, expanding a dropdown, filling a text field with a value, submitting the form, and then navigating to the email field section.

Starting URL: https://www.qa-practice.com/

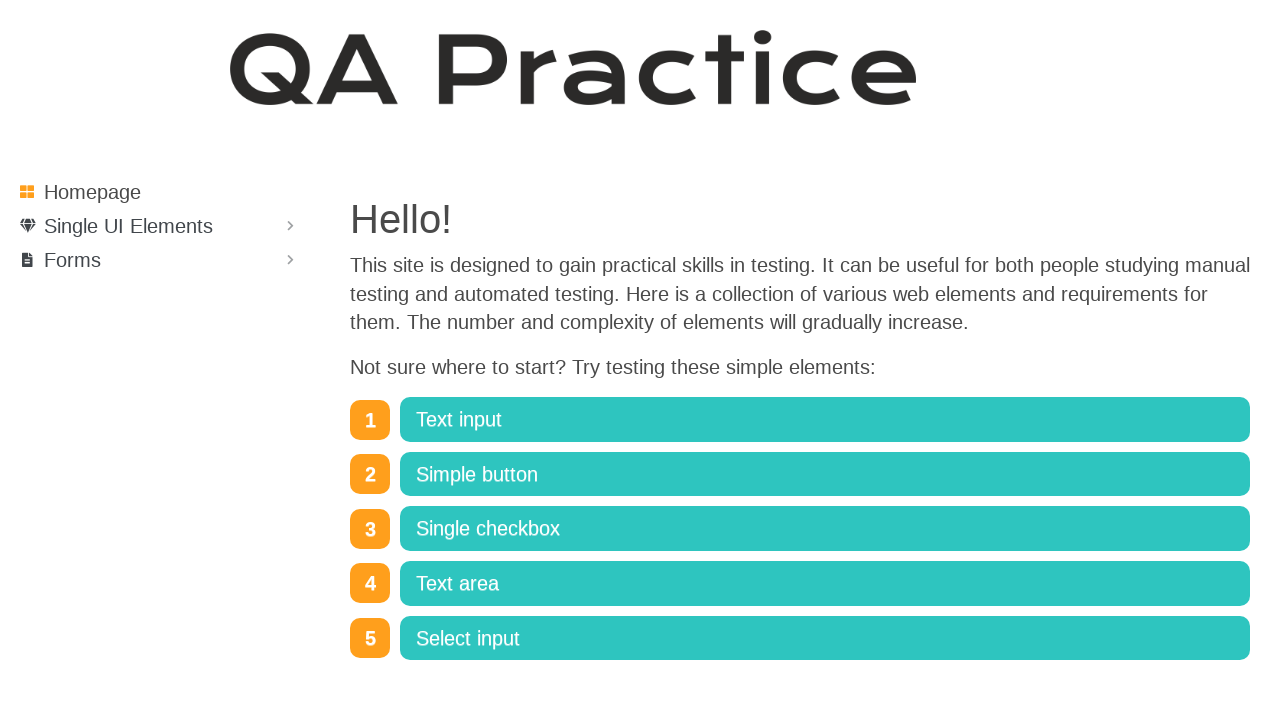

Waited for h1 selector to load on QA practice site
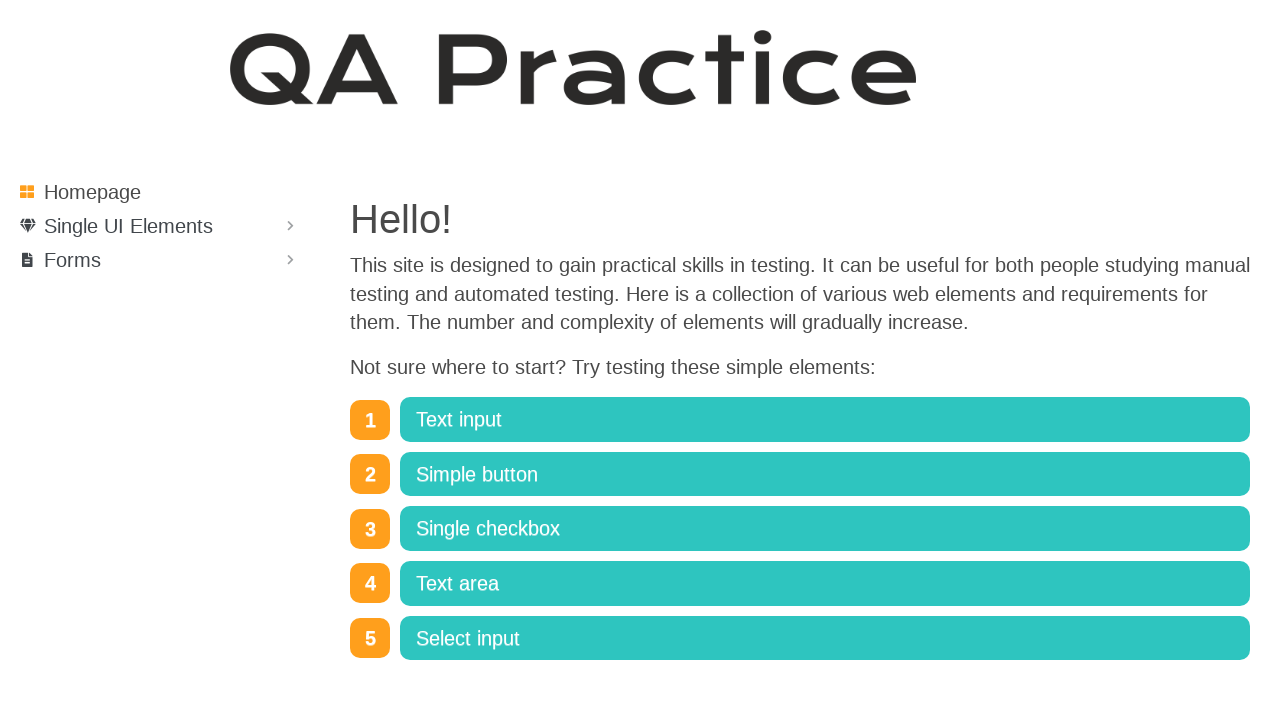

Clicked on 'Text input' link to navigate to text input section at (825, 420) on a:has-text('Text input')
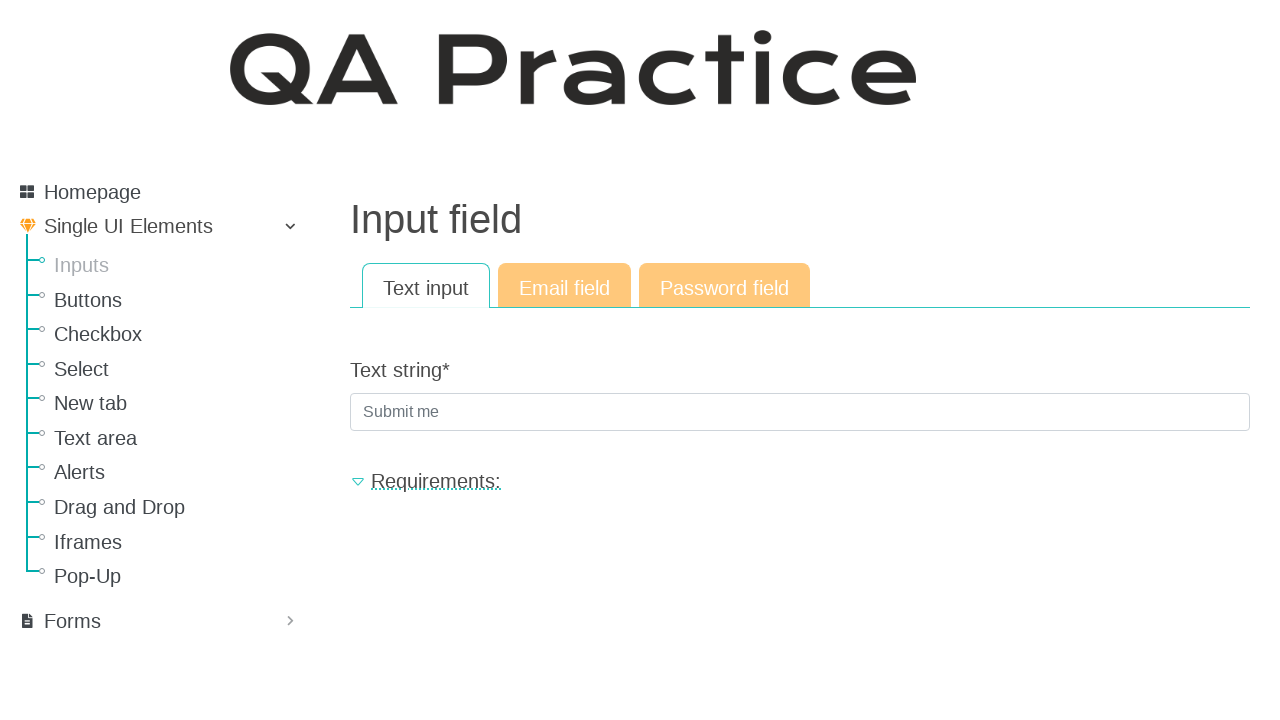

Clicked expand button to show dropdown options at (358, 482) on .bi-caret-down
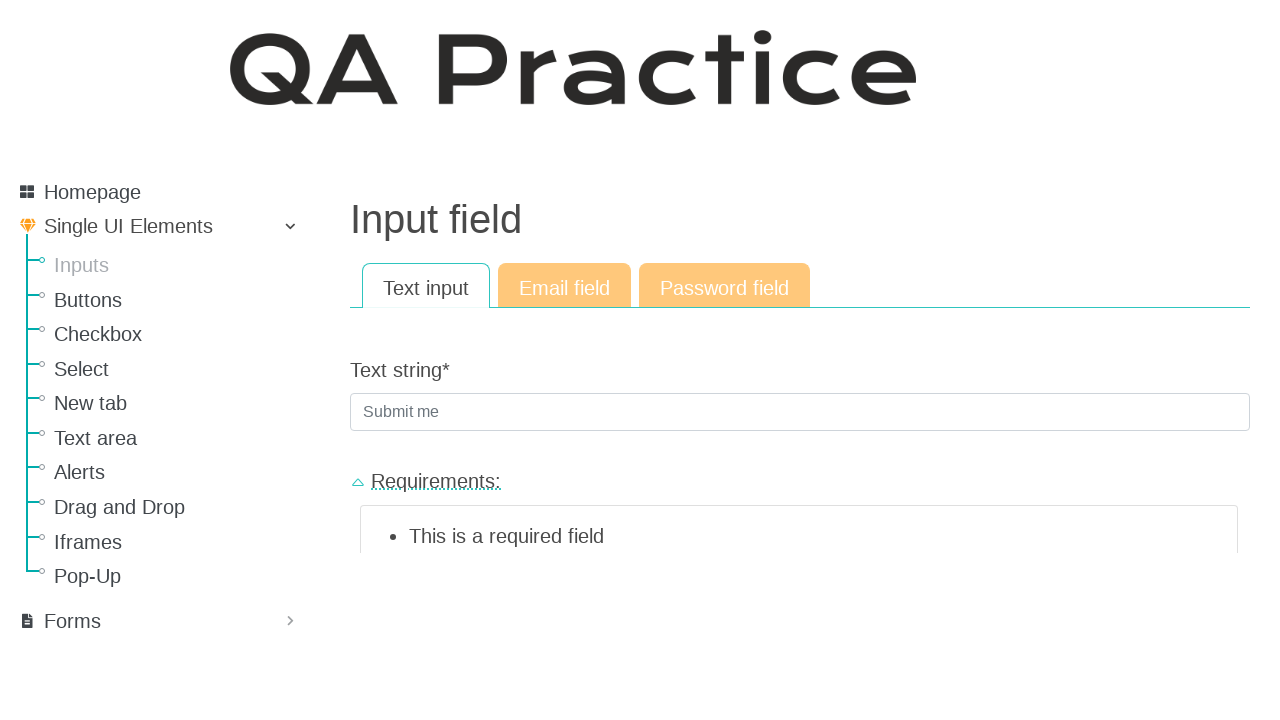

Filled text input field with 'Code or Die' on #id_text_string
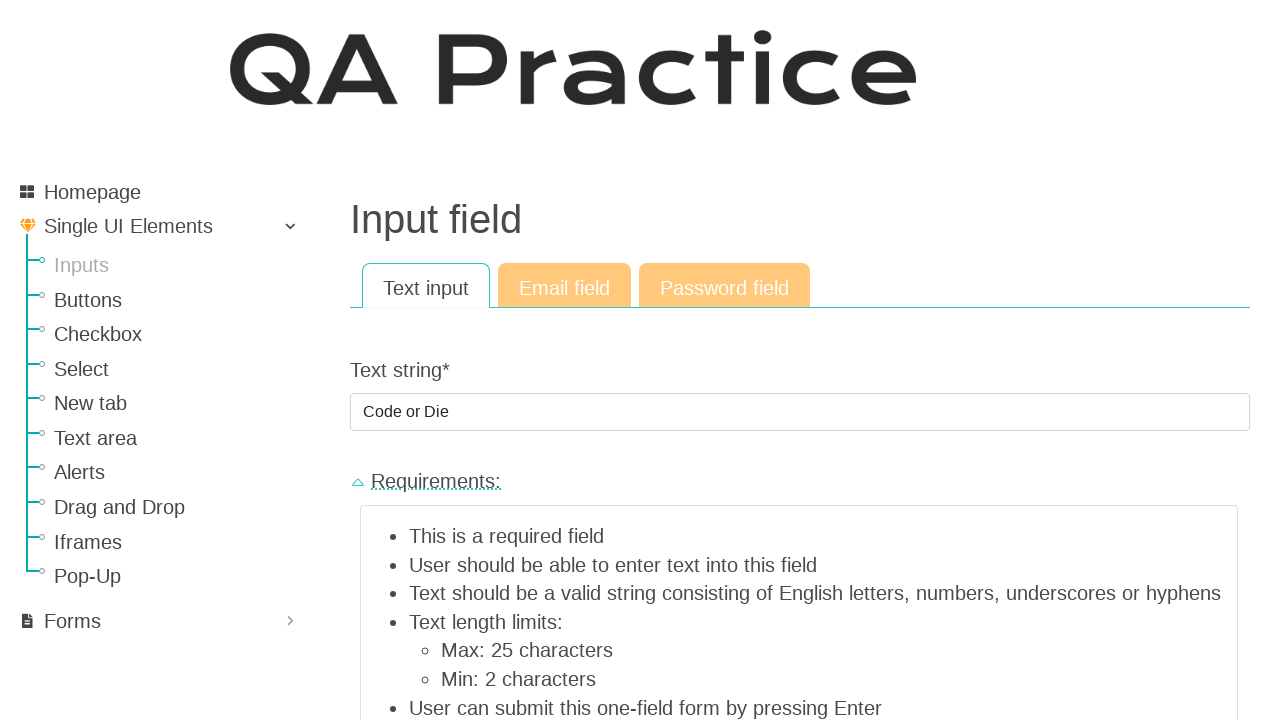

Submitted form by pressing Enter on text input field on #id_text_string
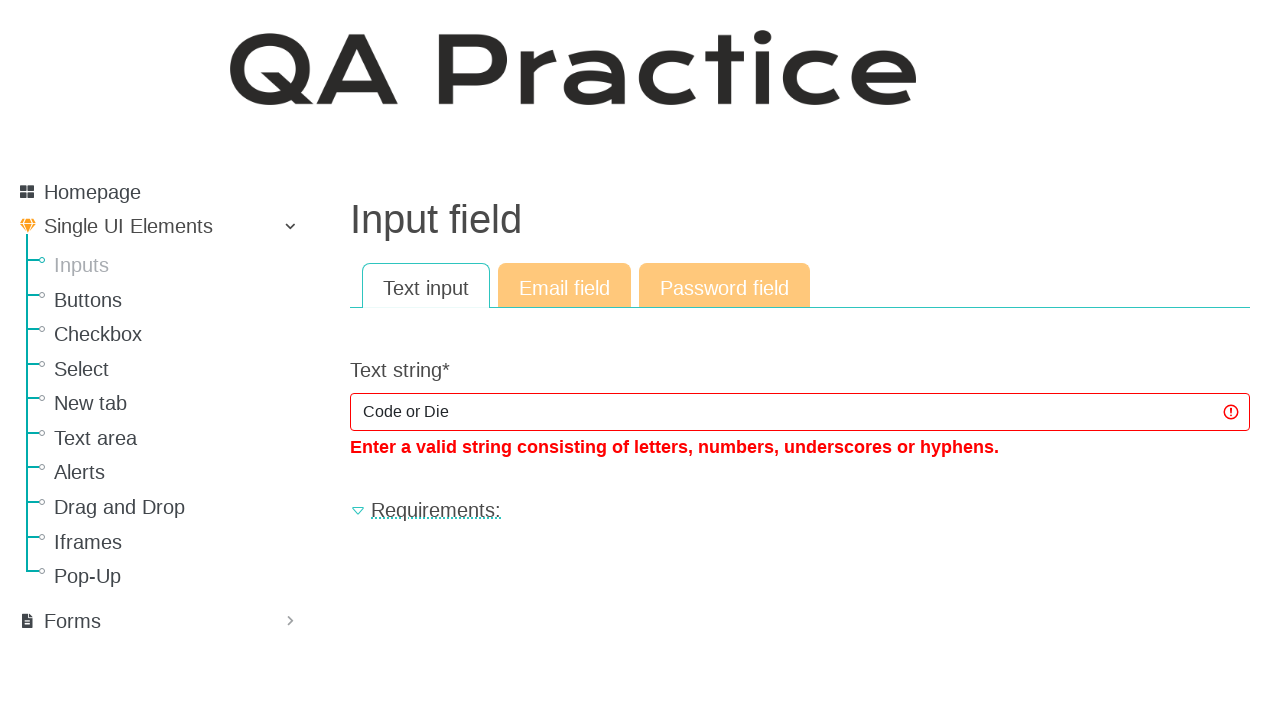

Clicked on email field tab to navigate to email section at (564, 286) on a[href='/elements/input/email']
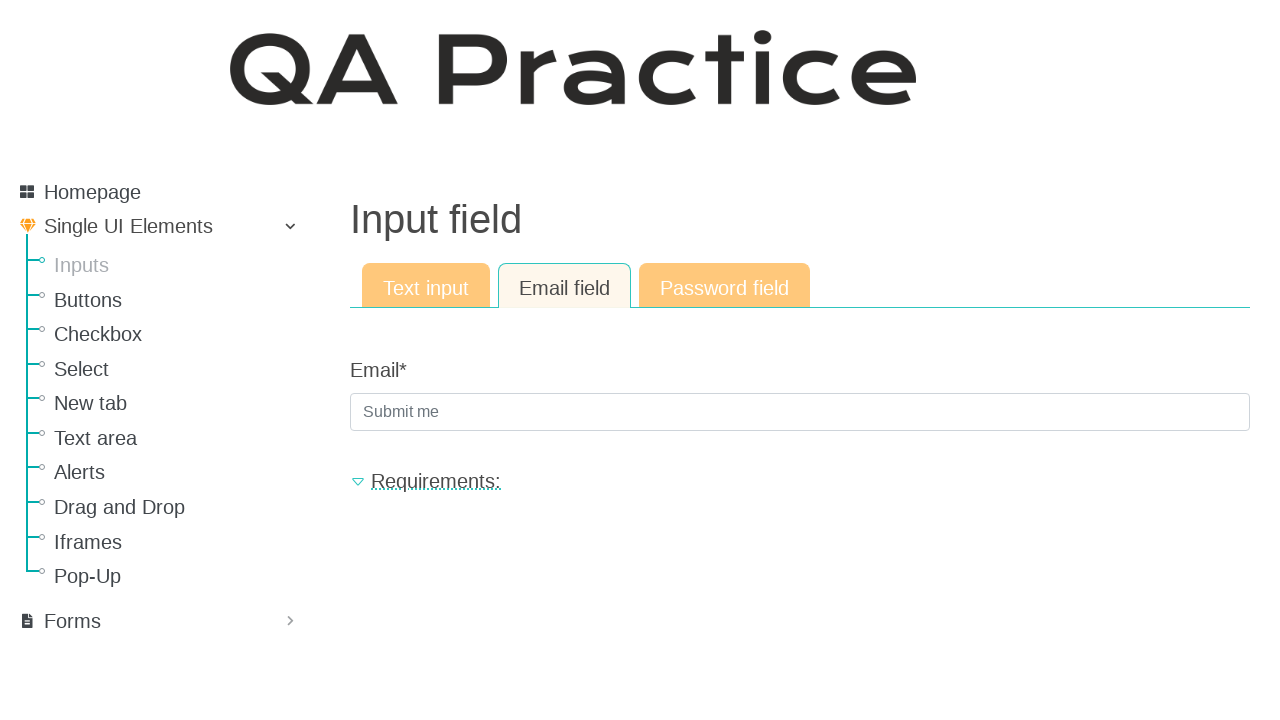

Waited for email page to fully load with networkidle state
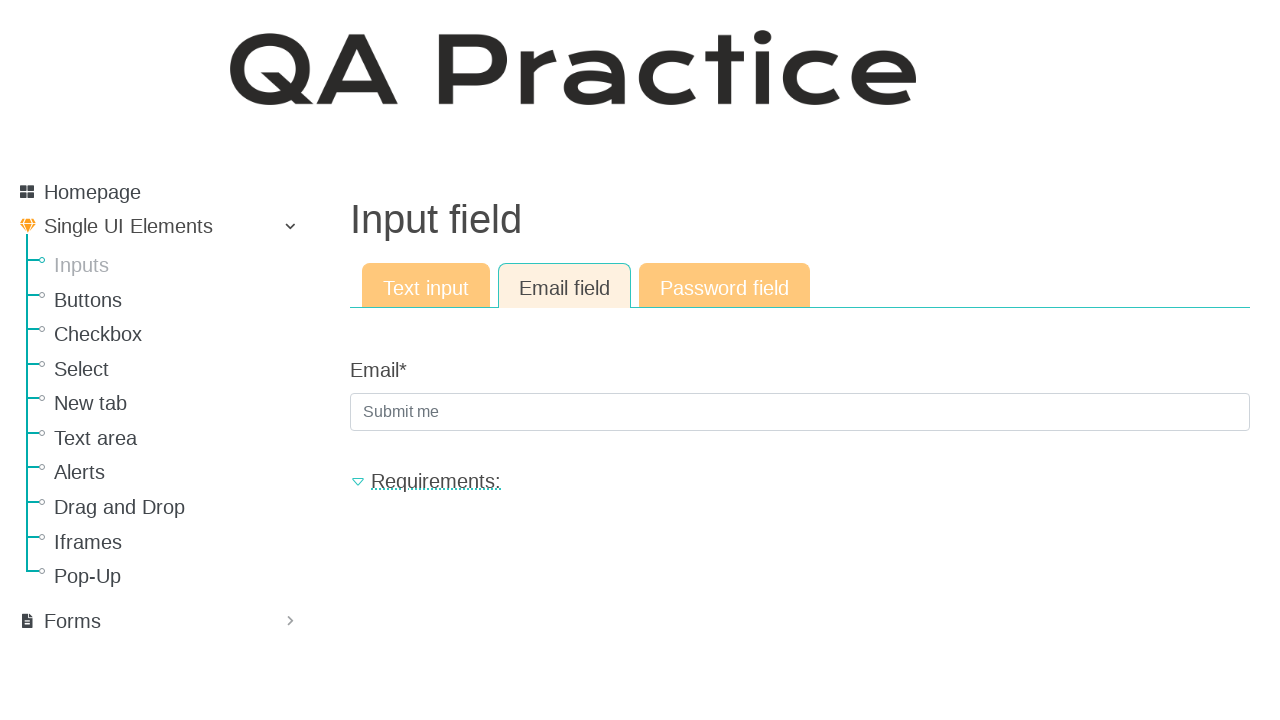

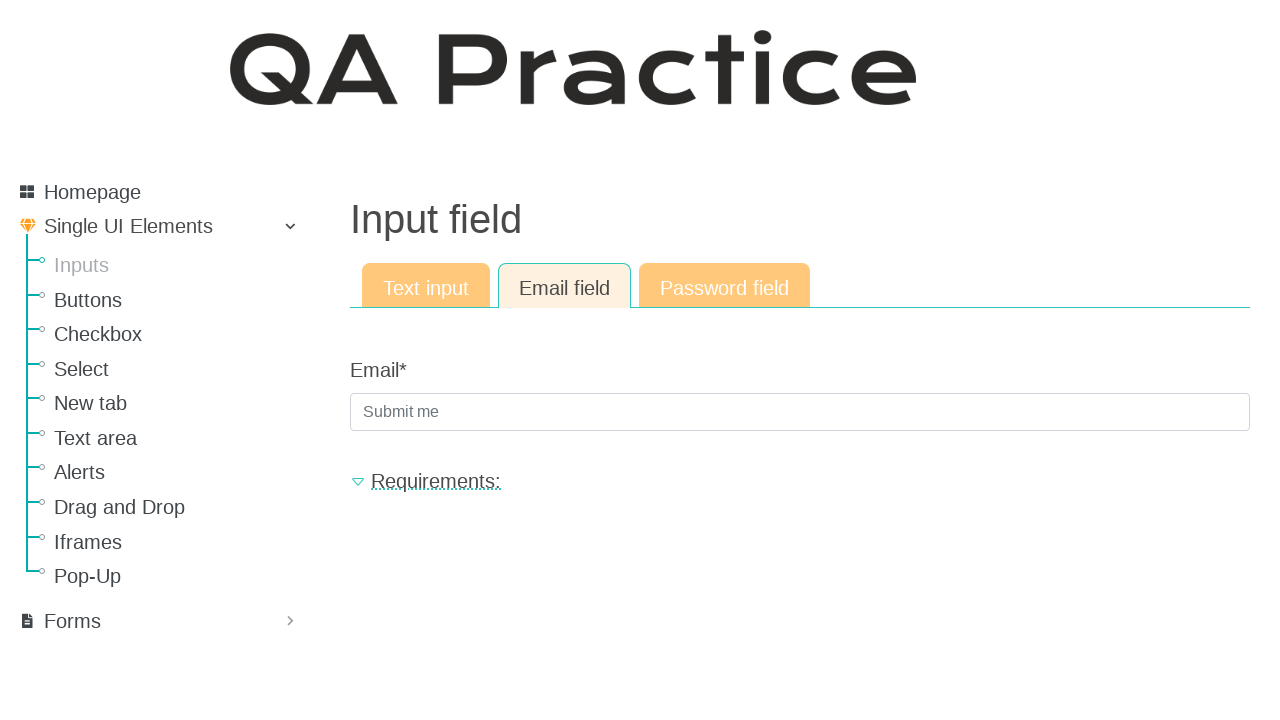